Navigates to Flipkart homepage and retrieves the page title and current URL

Starting URL: https://www.flipkart.com/

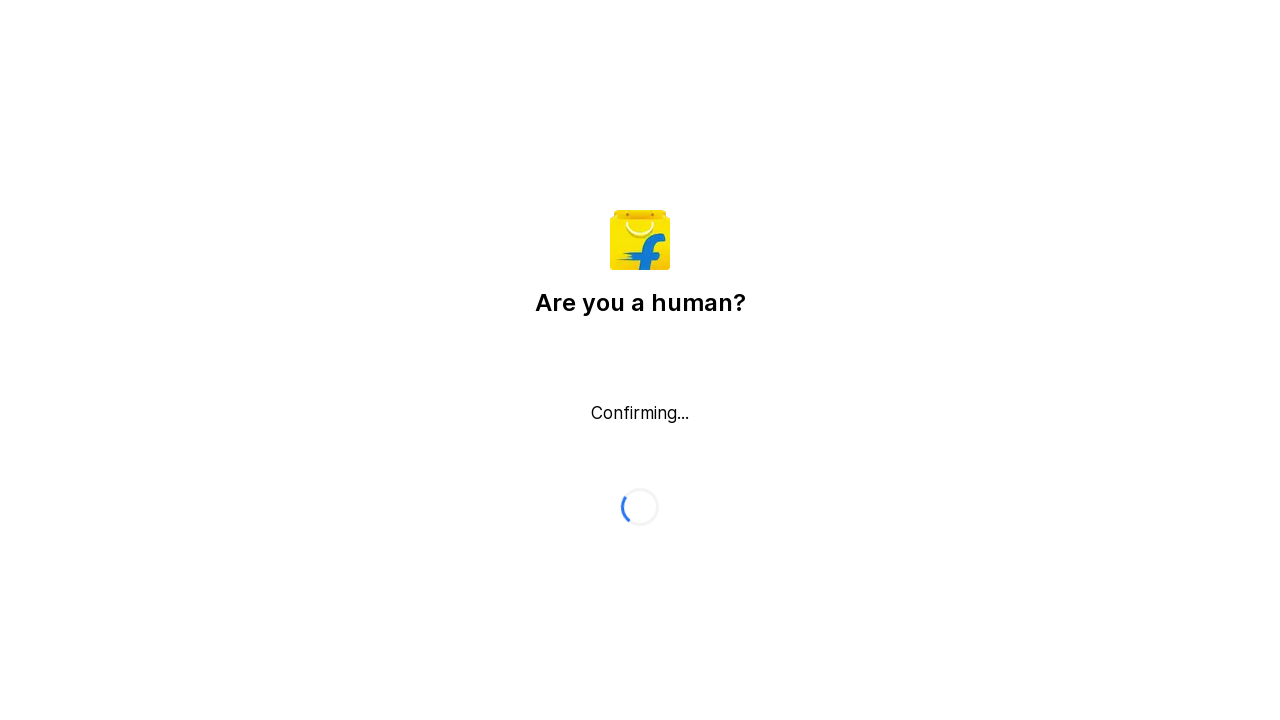

Retrieved page title from Flipkart homepage
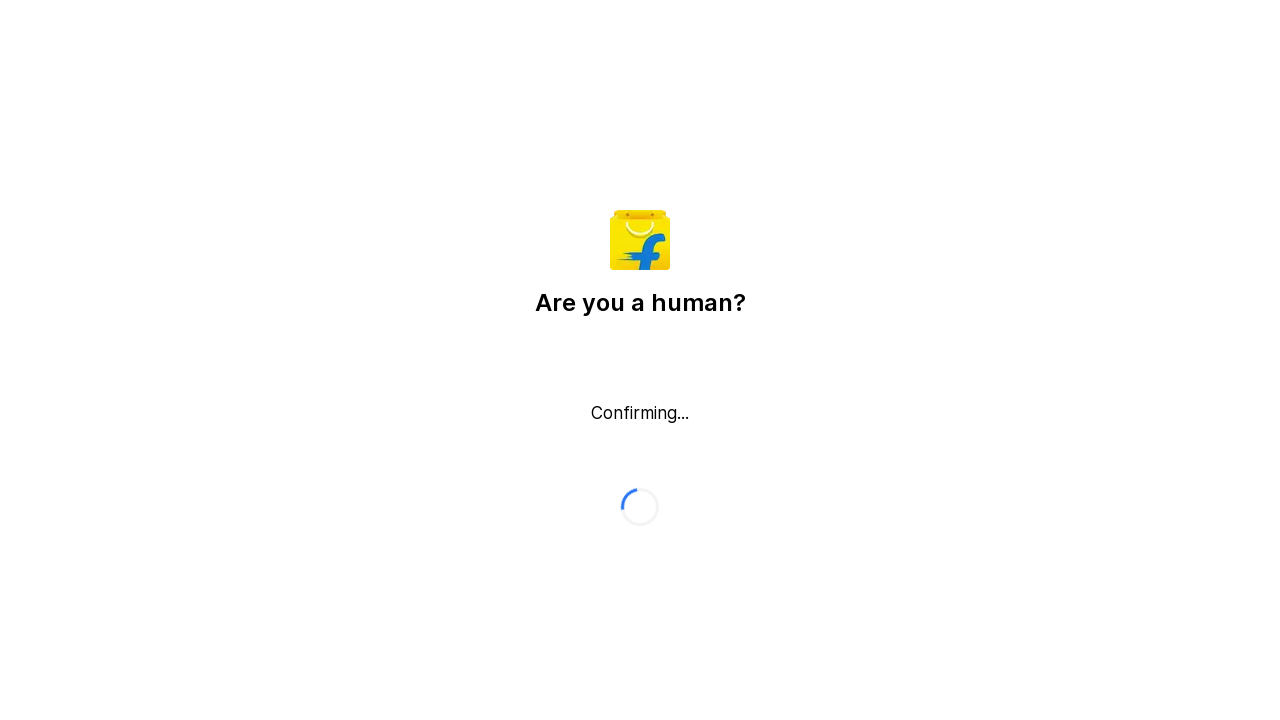

Retrieved current URL from Flipkart homepage
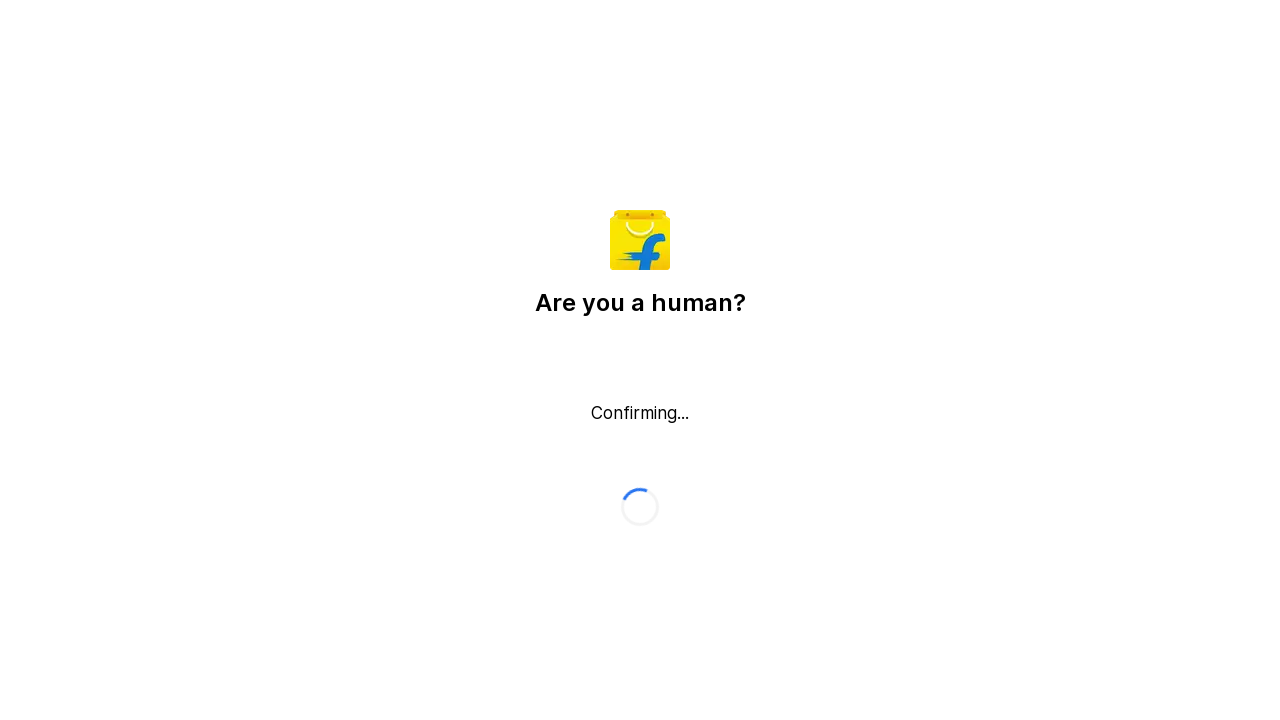

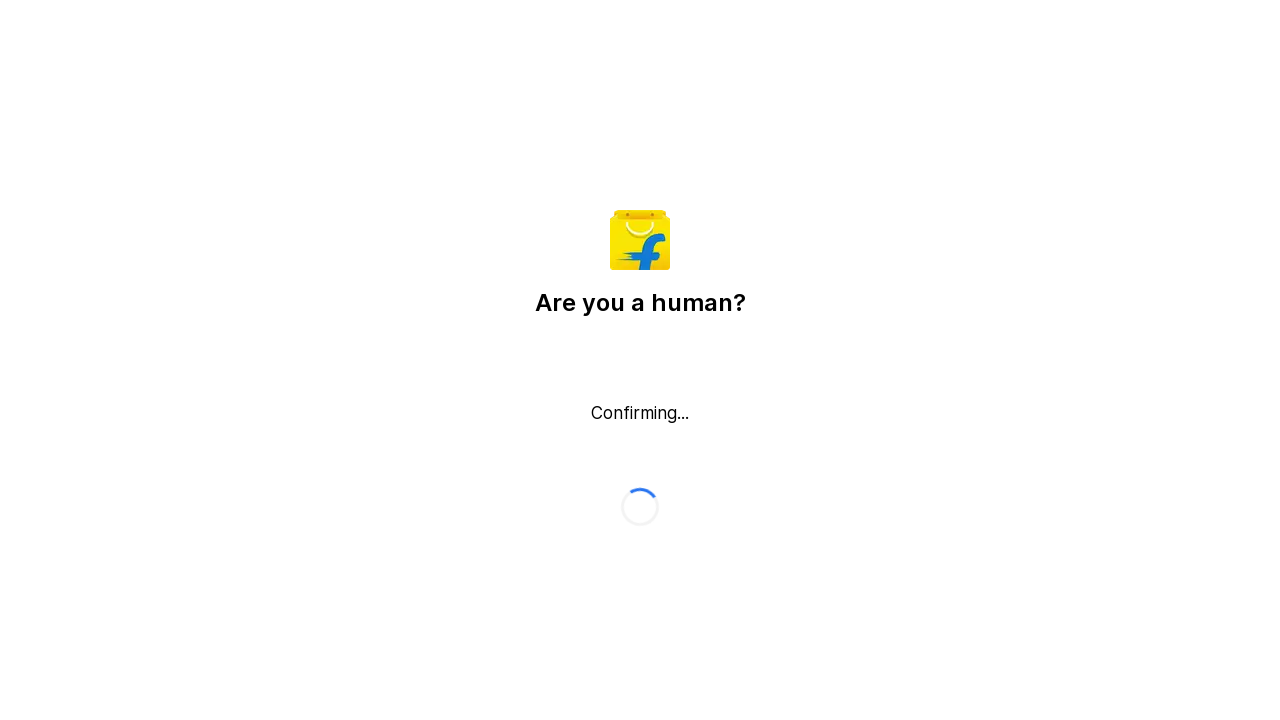